Tests sorting on table2 which has semantic class attributes, clicking the dues column header to sort in ascending order.

Starting URL: http://the-internet.herokuapp.com/tables

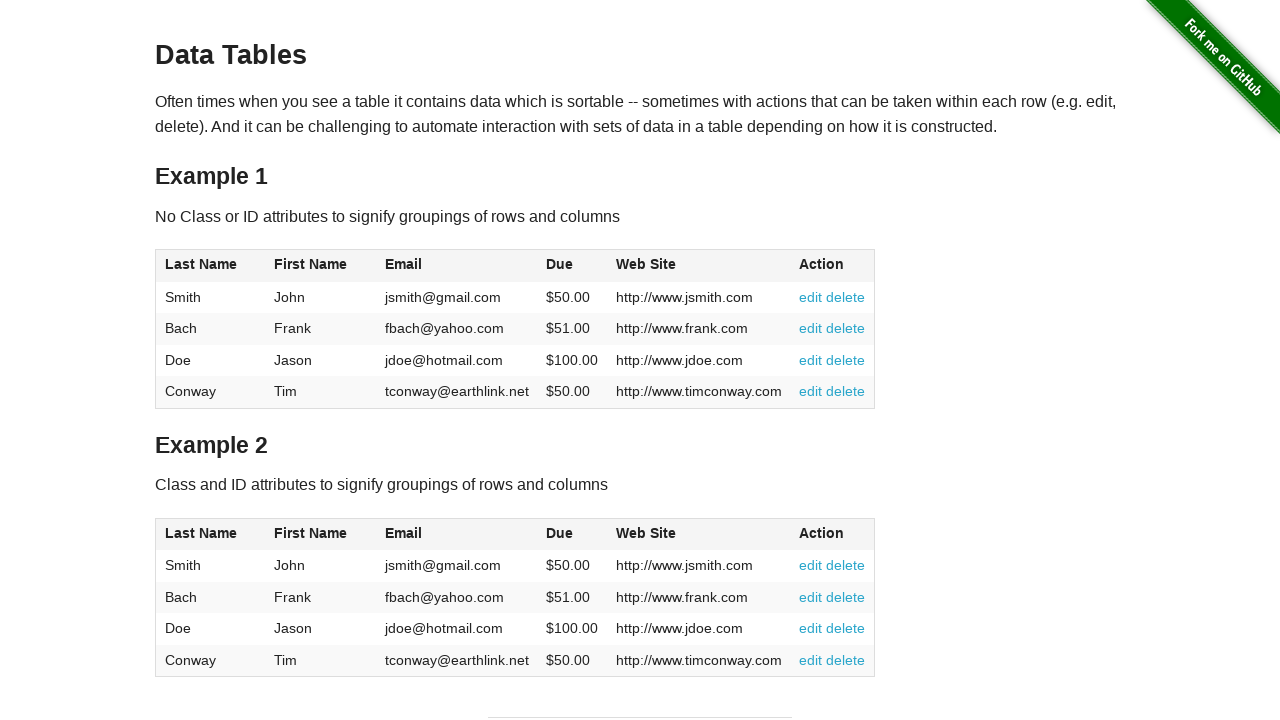

Navigated to the-internet.herokuapp.com/tables
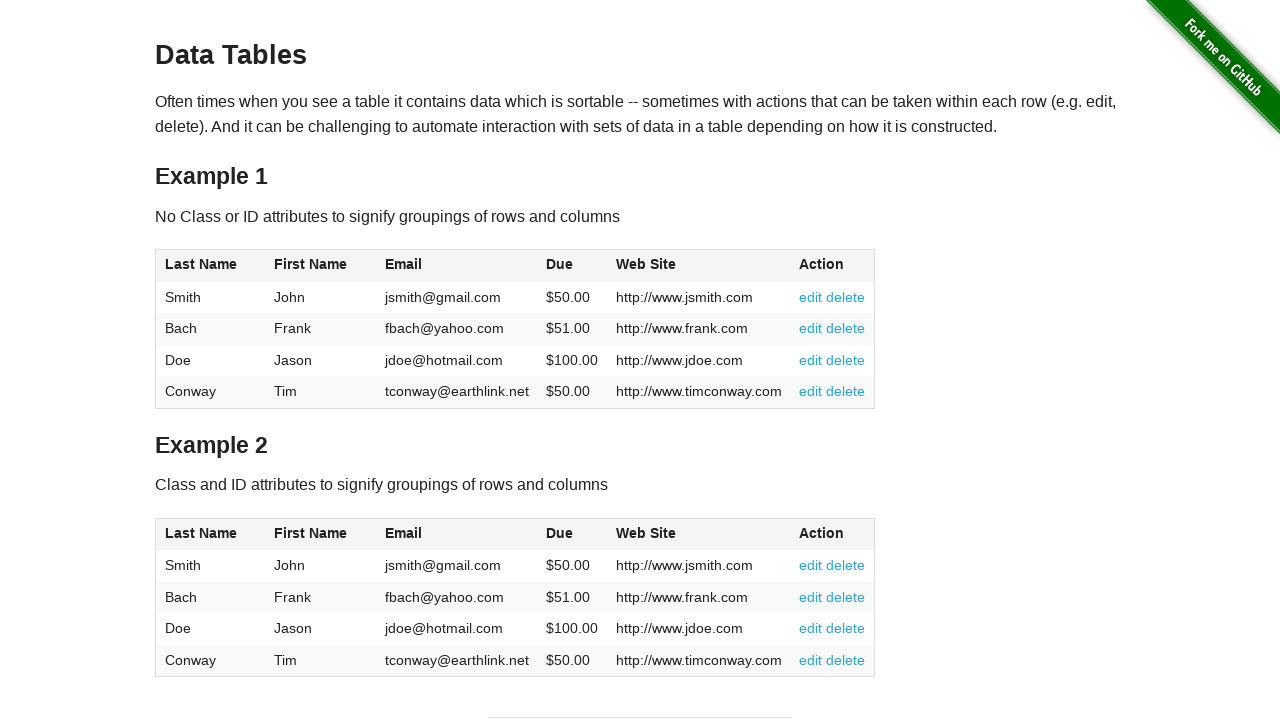

Clicked dues column header on table2 to sort in ascending order at (560, 533) on #table2 thead .dues
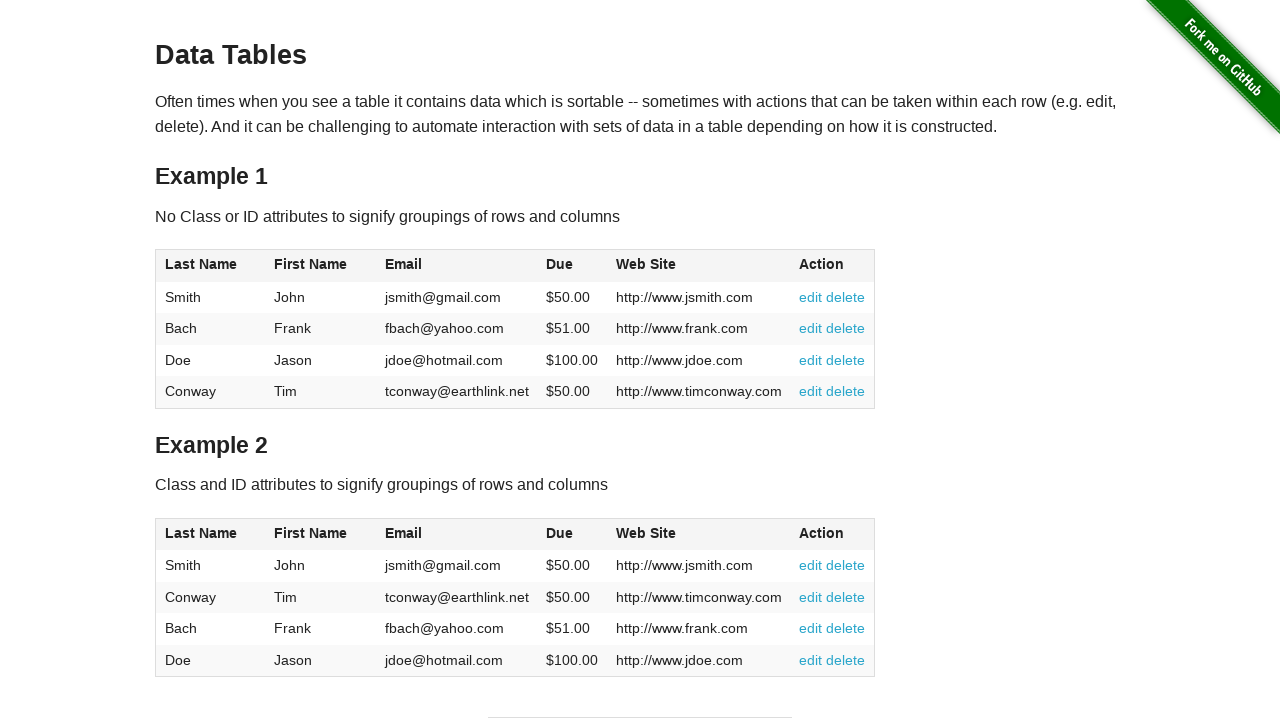

Table2 dues column loaded after sorting
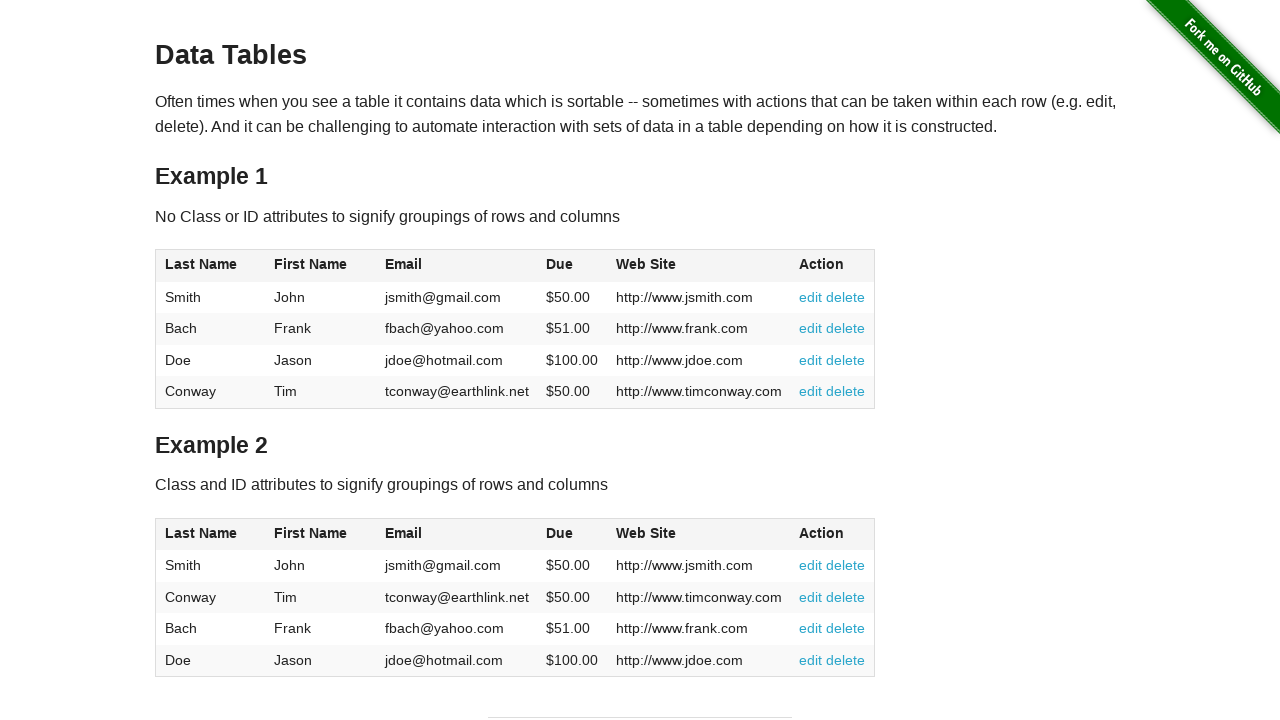

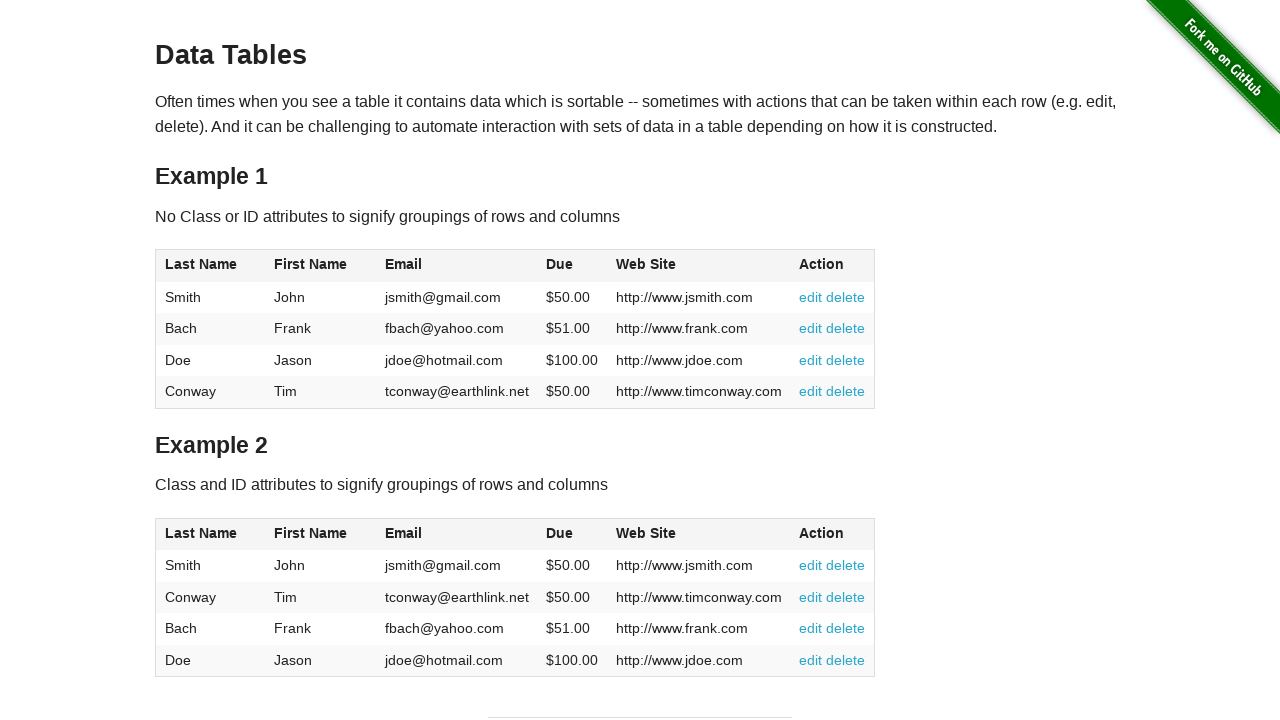